Tests a registration form by filling in first name, last name, and email fields, then submitting the form and verifying the success message

Starting URL: http://suninjuly.github.io/registration1.html

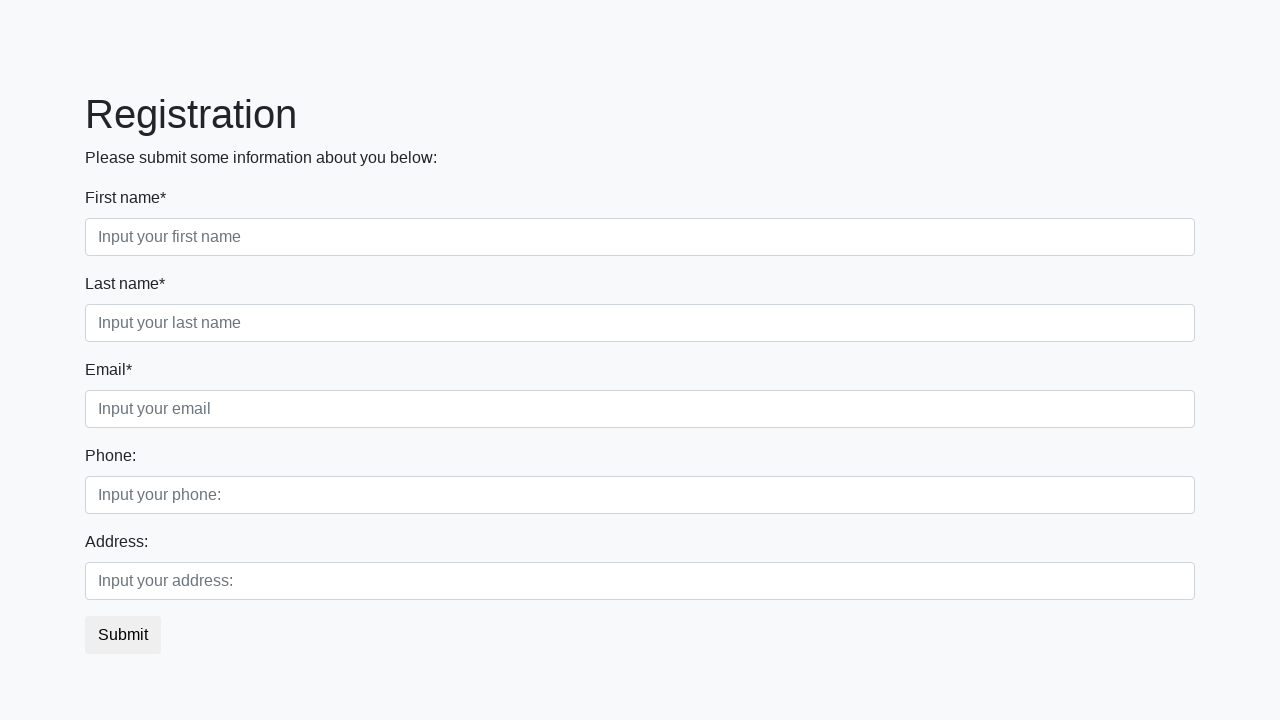

Filled first name field with 'Ivan' on input.first
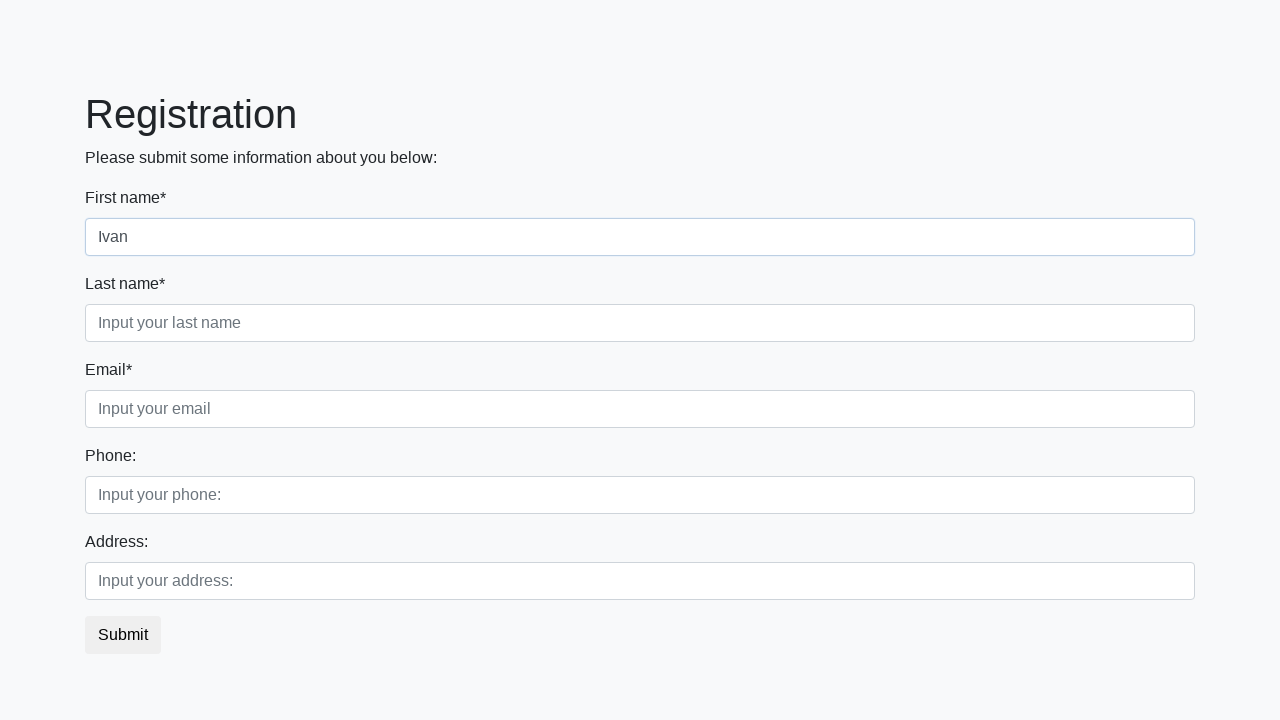

Filled last name field with 'Ivanov' on div.first_block > div.form-group.second_class > input
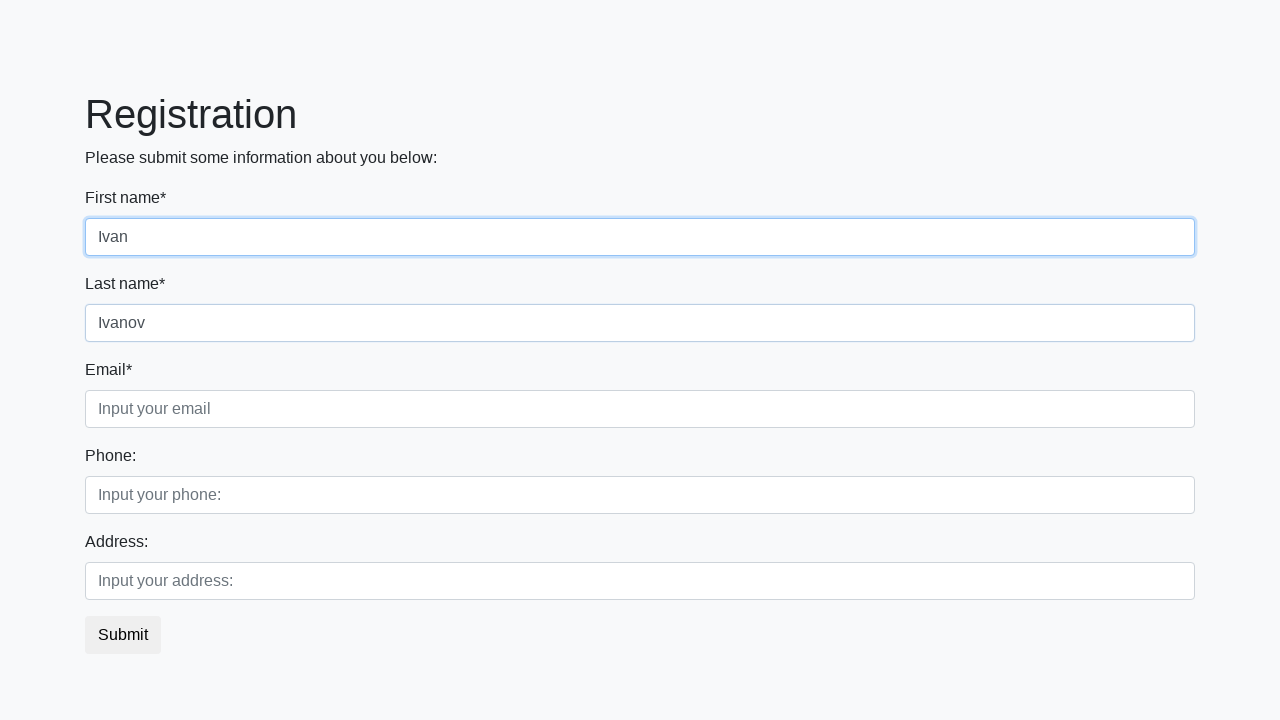

Filled email field with 'ivan@ivanov.ru' on input.third
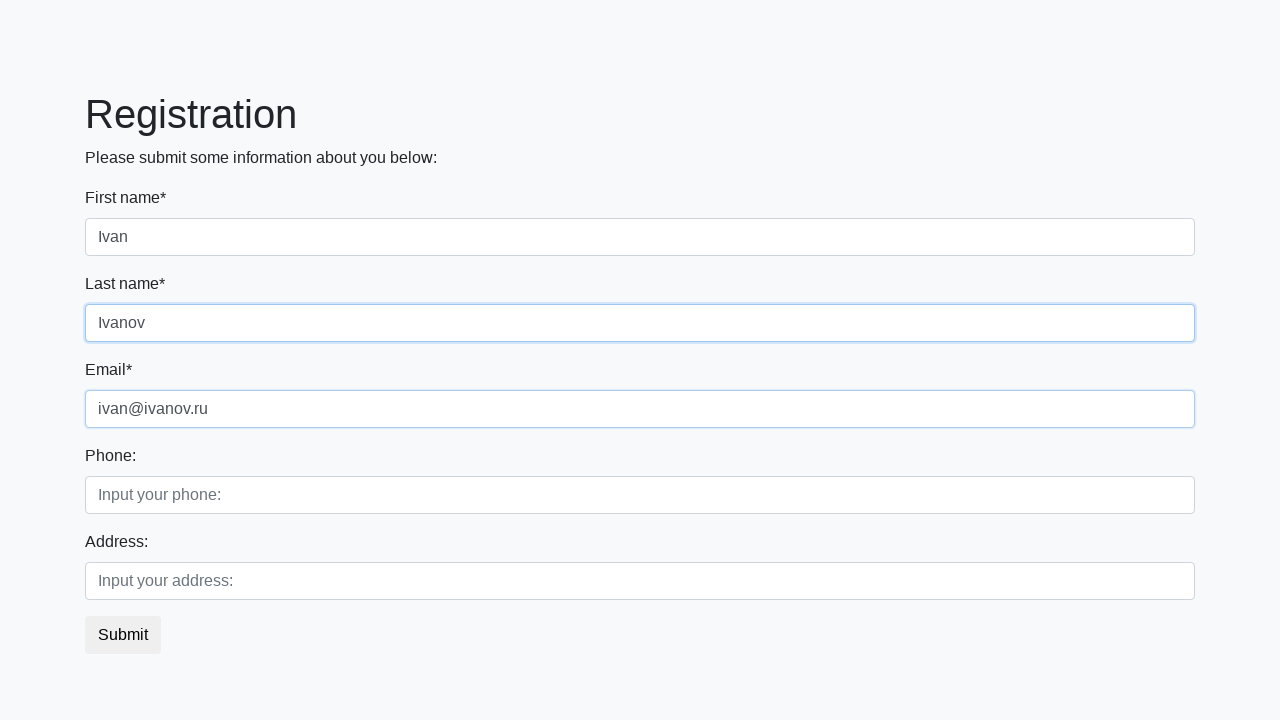

Clicked submit button to register at (123, 635) on button.btn
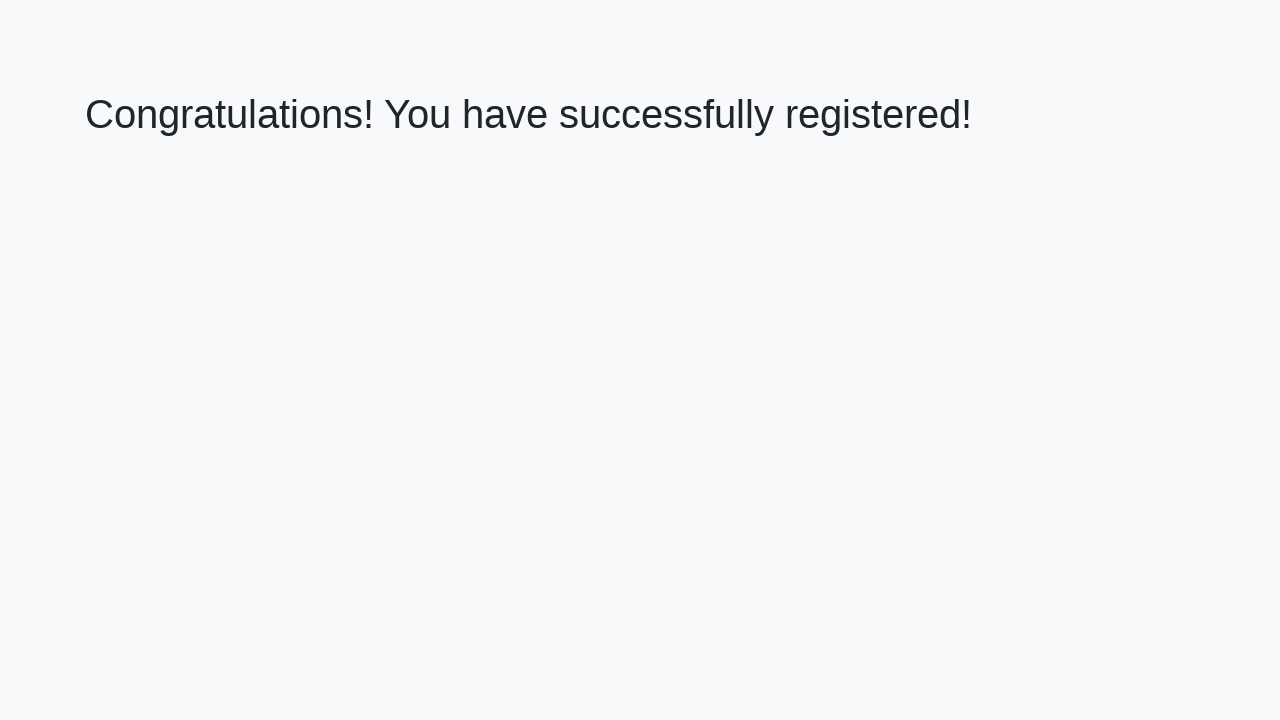

Success message appeared on page
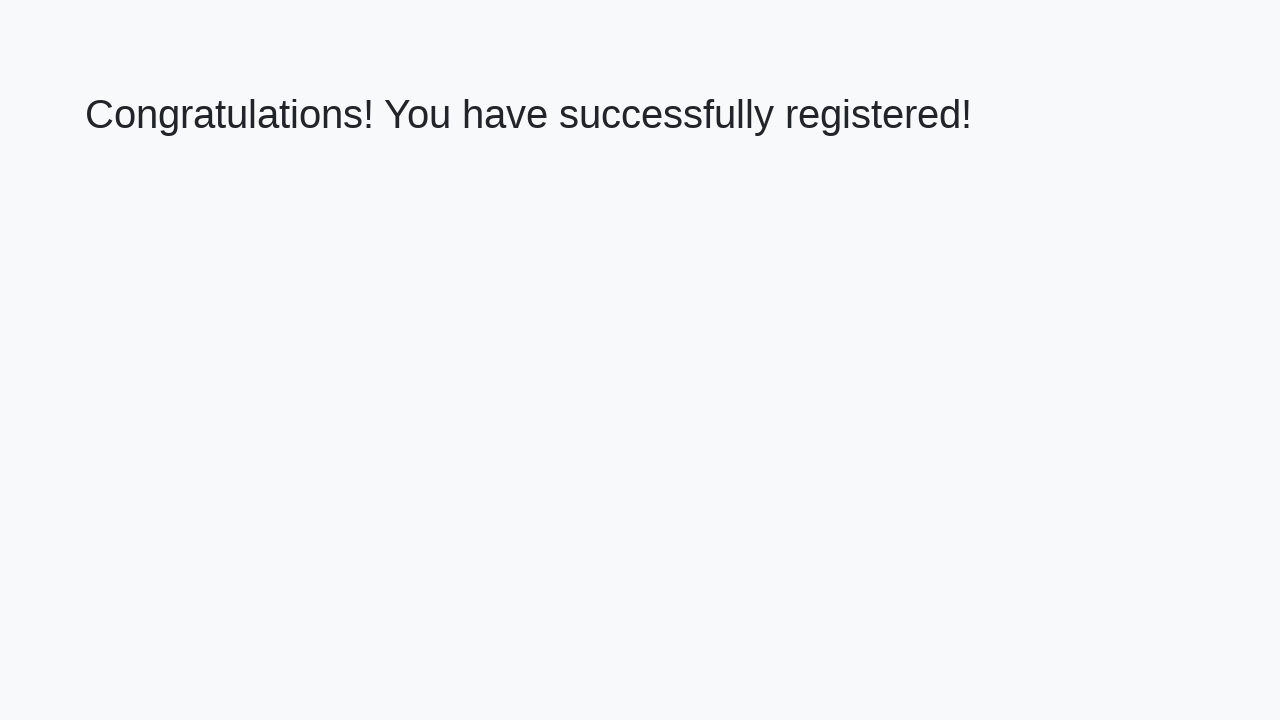

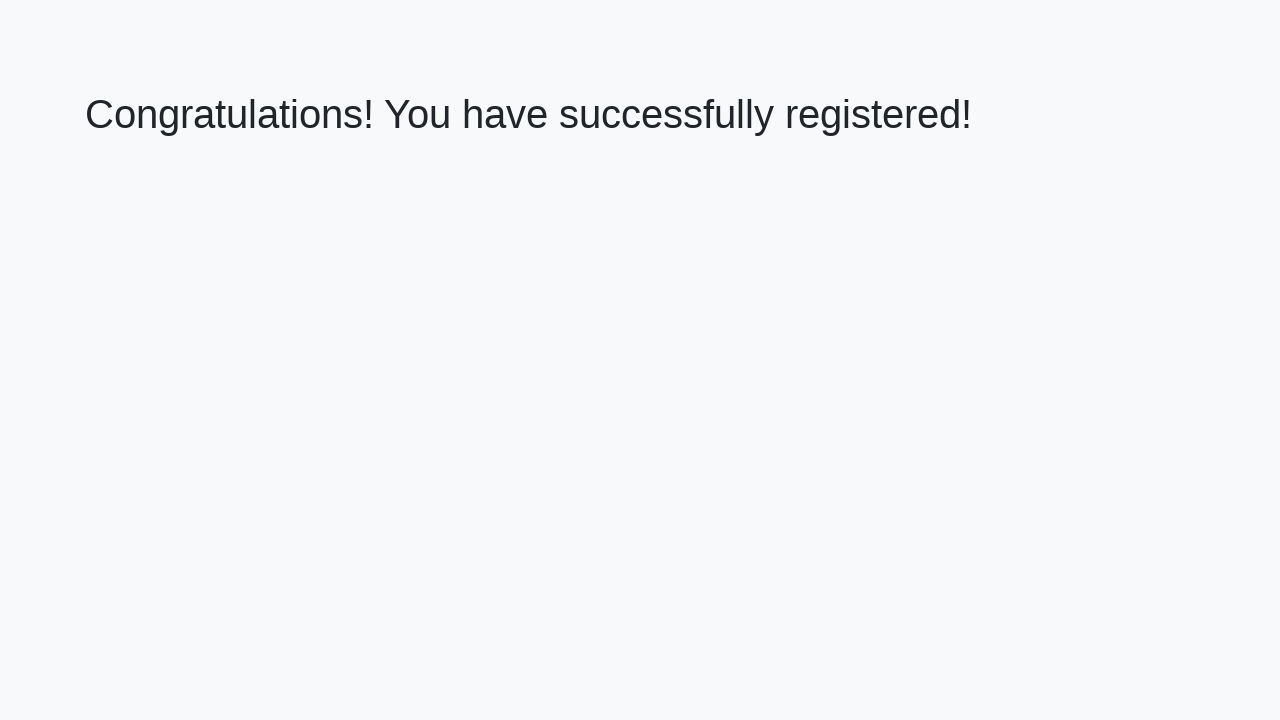